Tests product search and add to cart functionality by searching for items containing "ca" and adding Cashews to cart

Starting URL: https://rahulshettyacademy.com/seleniumPractise/#/

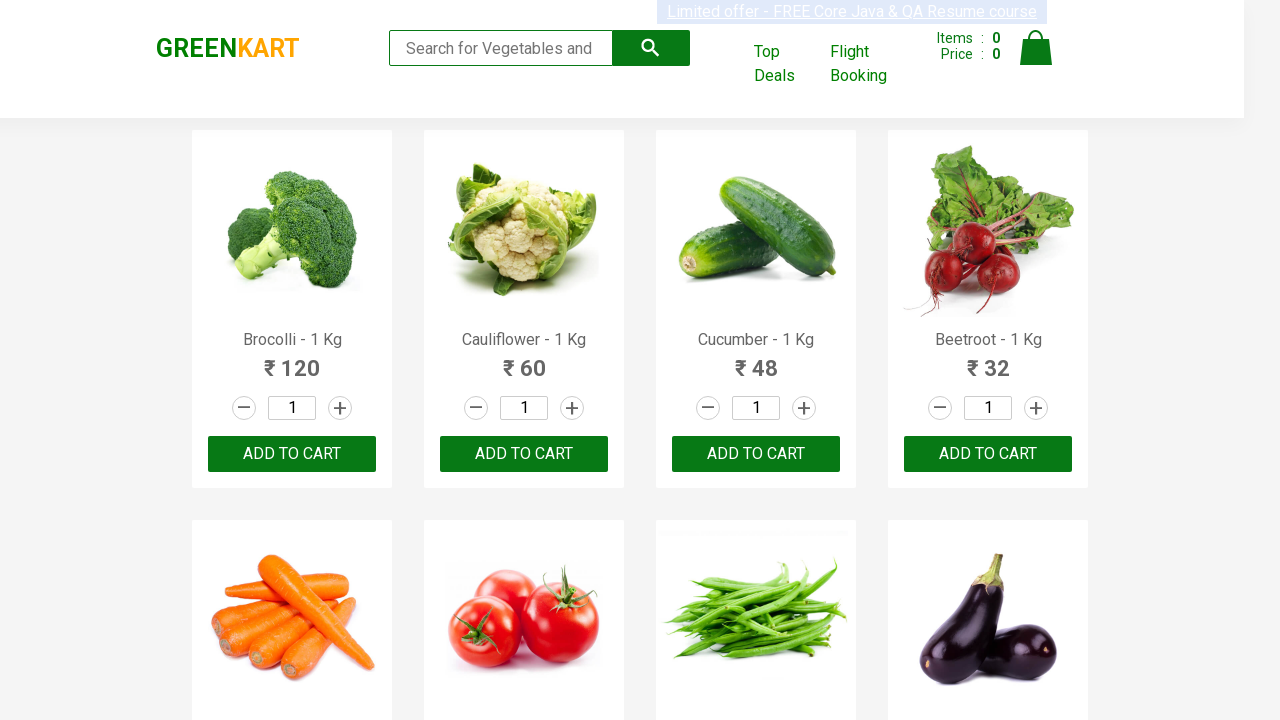

Filled search field with 'ca' to find products on .search-keyword
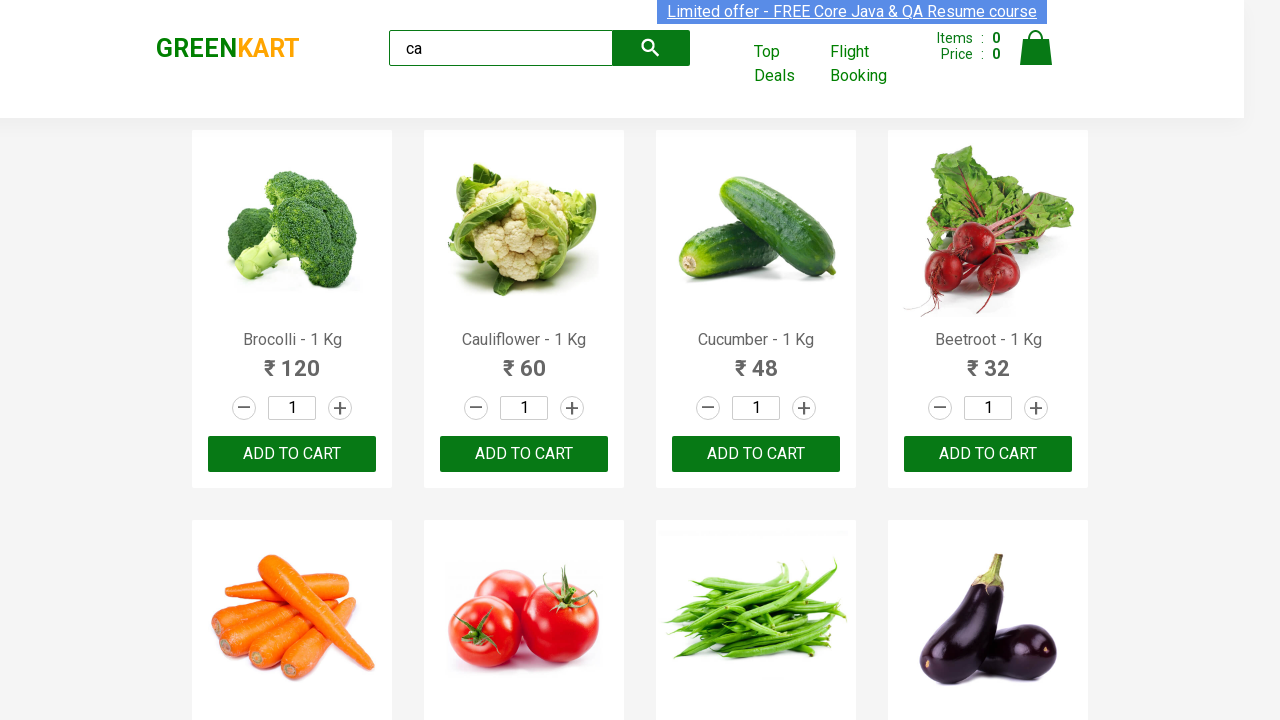

Waited for products to load
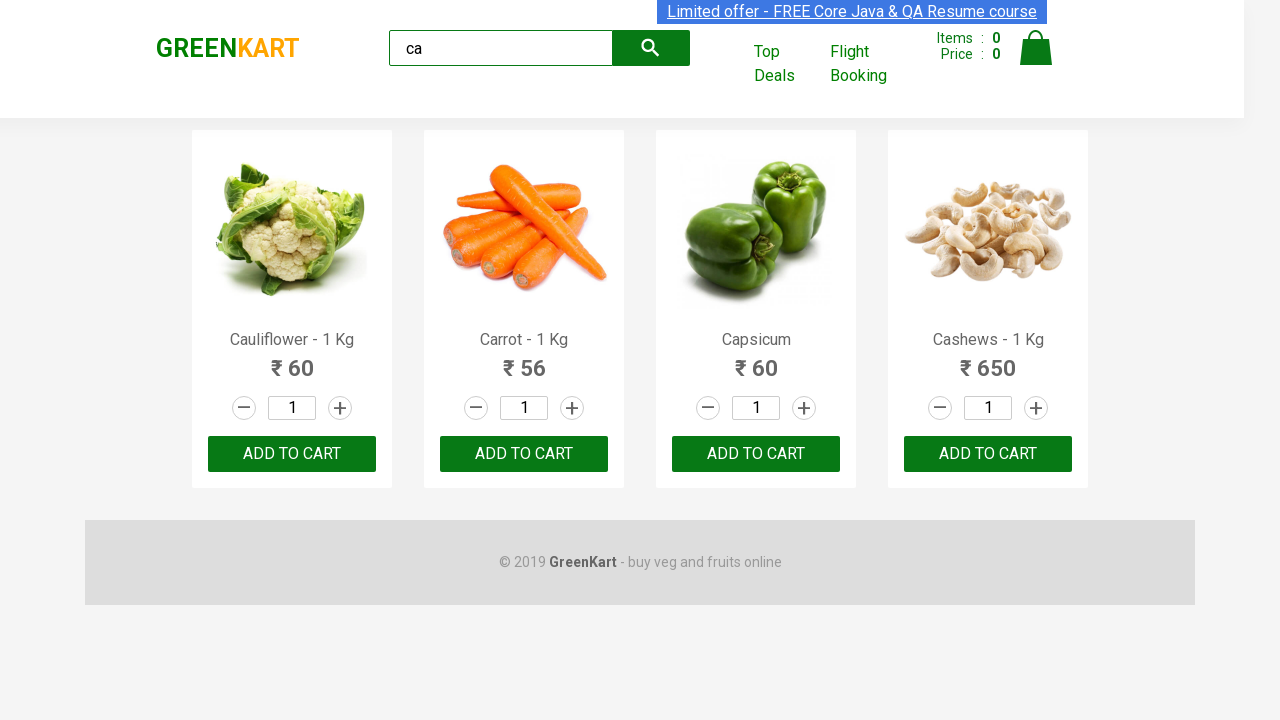

Retrieved all product elements from search results
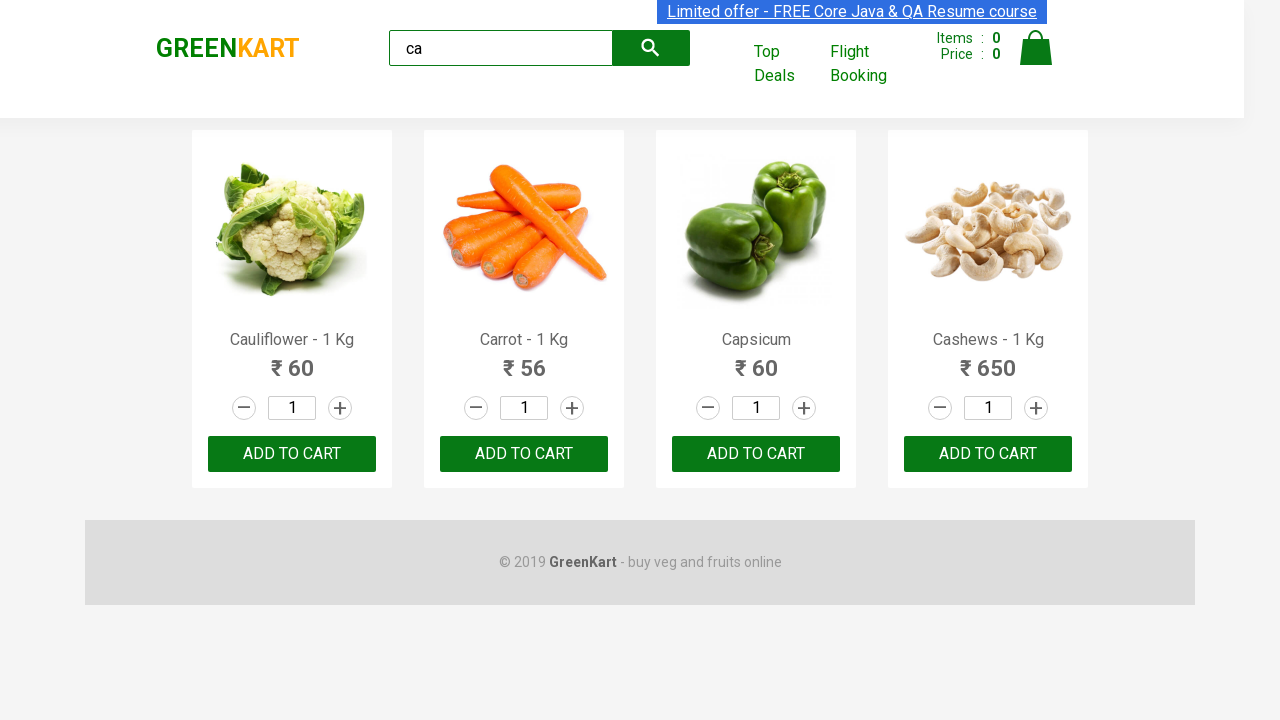

Retrieved product name: Cauliflower - 1 Kg
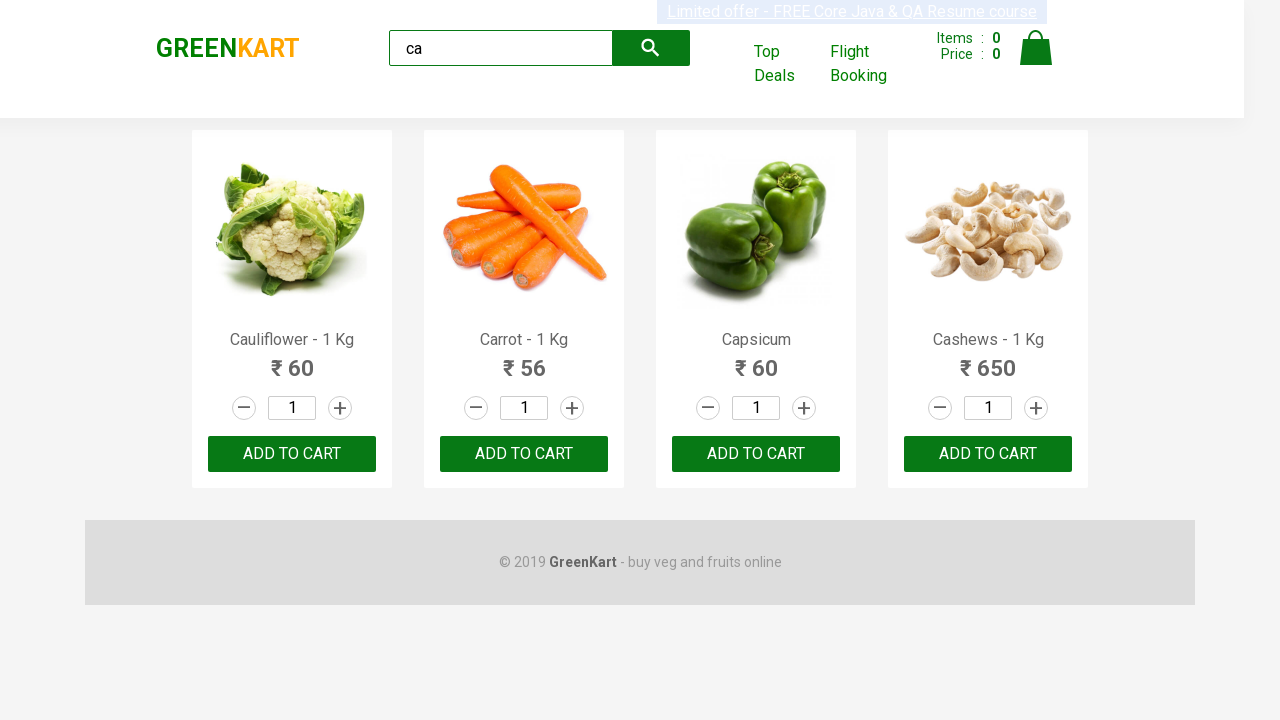

Retrieved product name: Carrot - 1 Kg
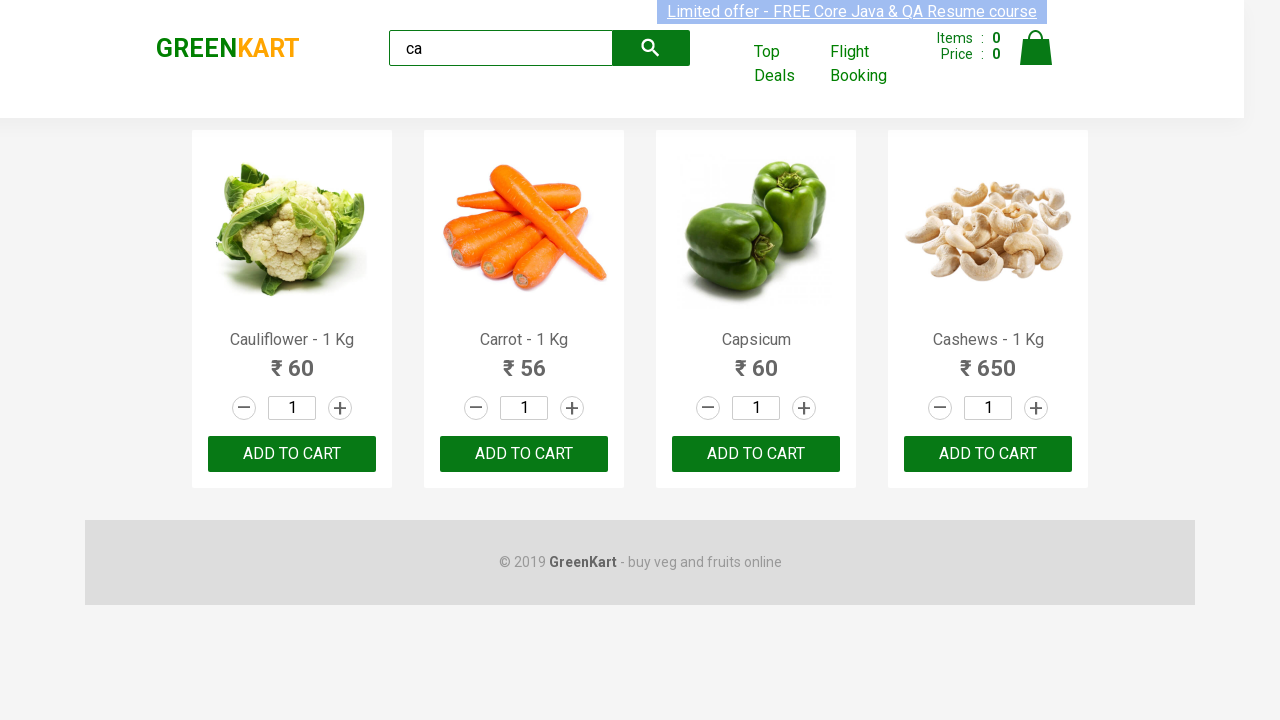

Retrieved product name: Capsicum
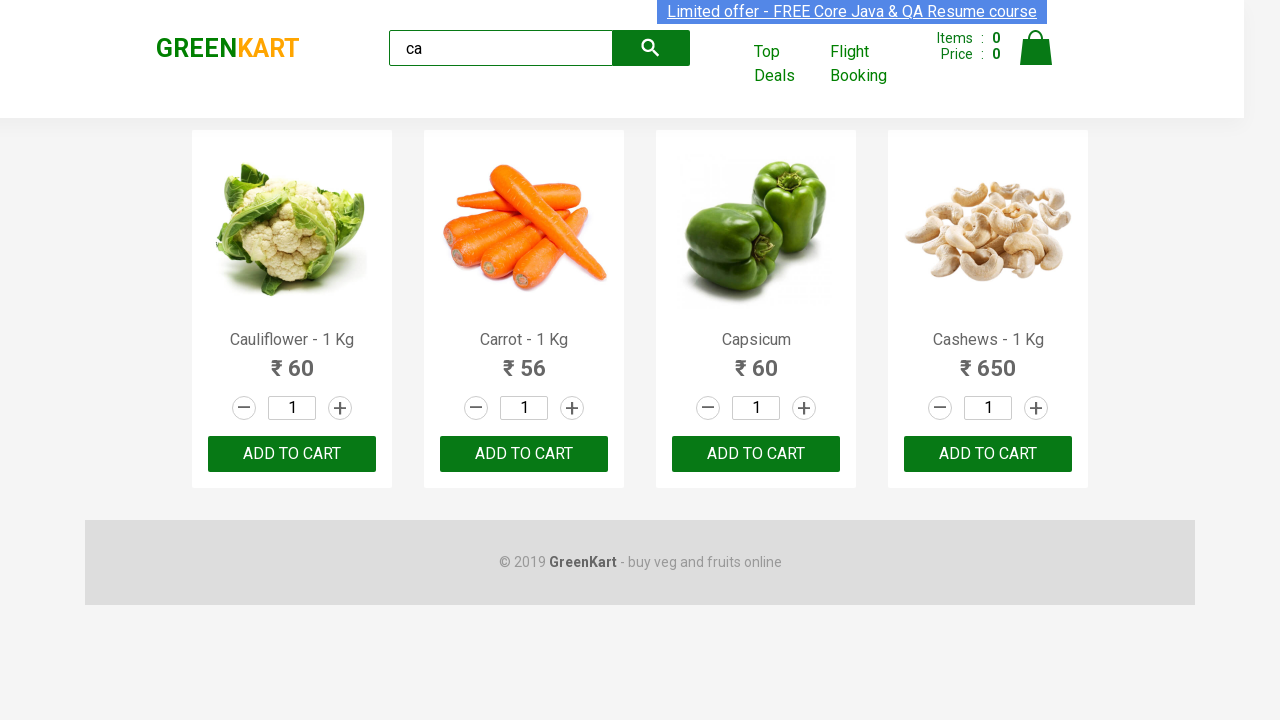

Retrieved product name: Cashews - 1 Kg
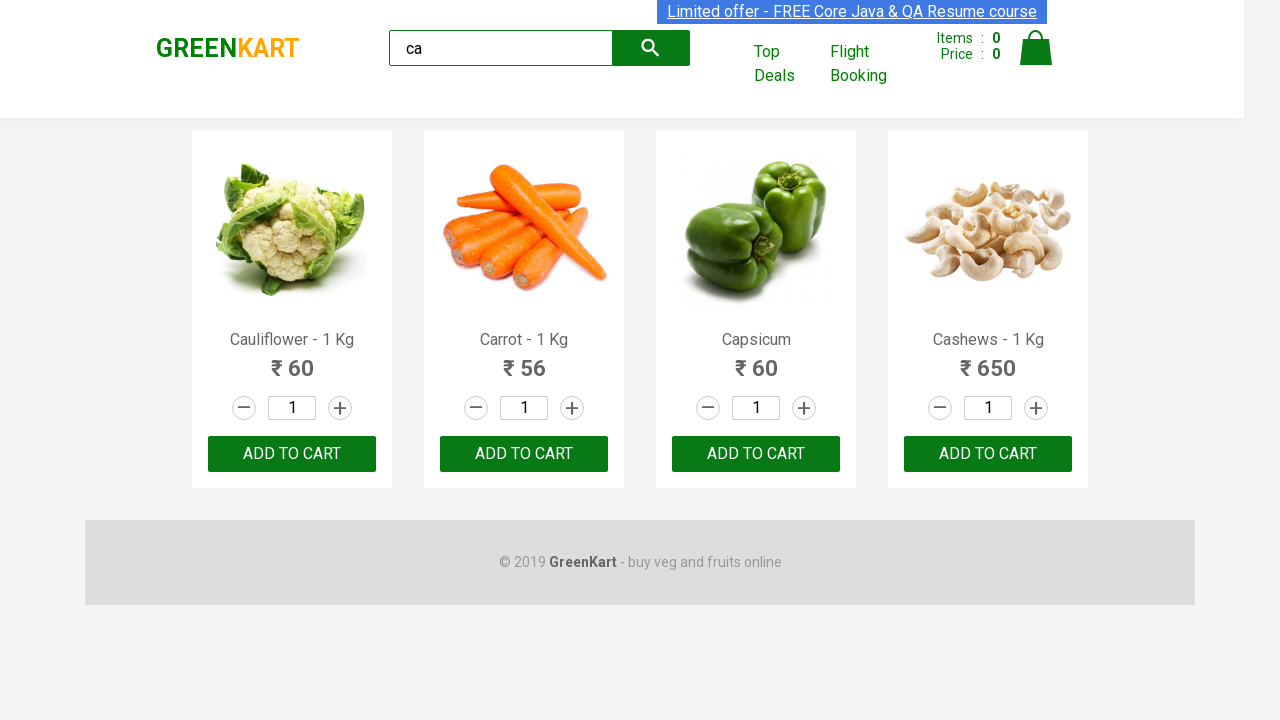

Clicked ADD TO CART button for Cashews product at (988, 454) on .products .product >> nth=3 >> text=ADD TO CART
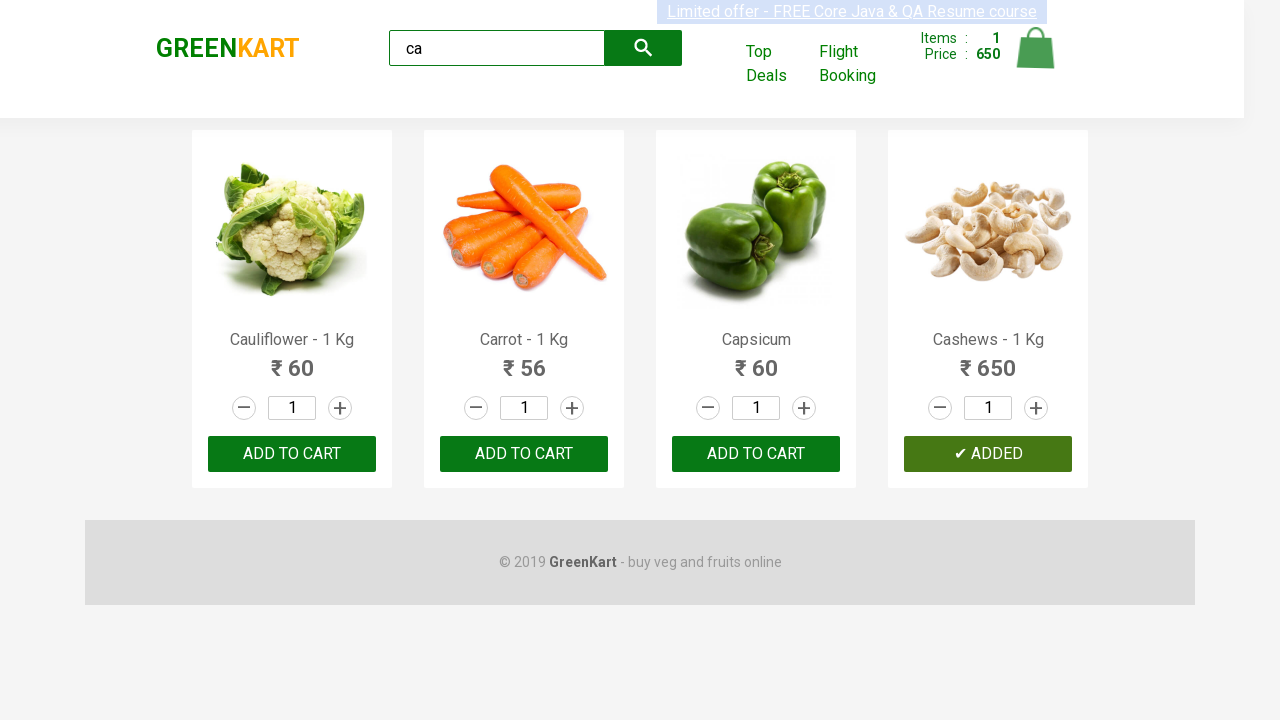

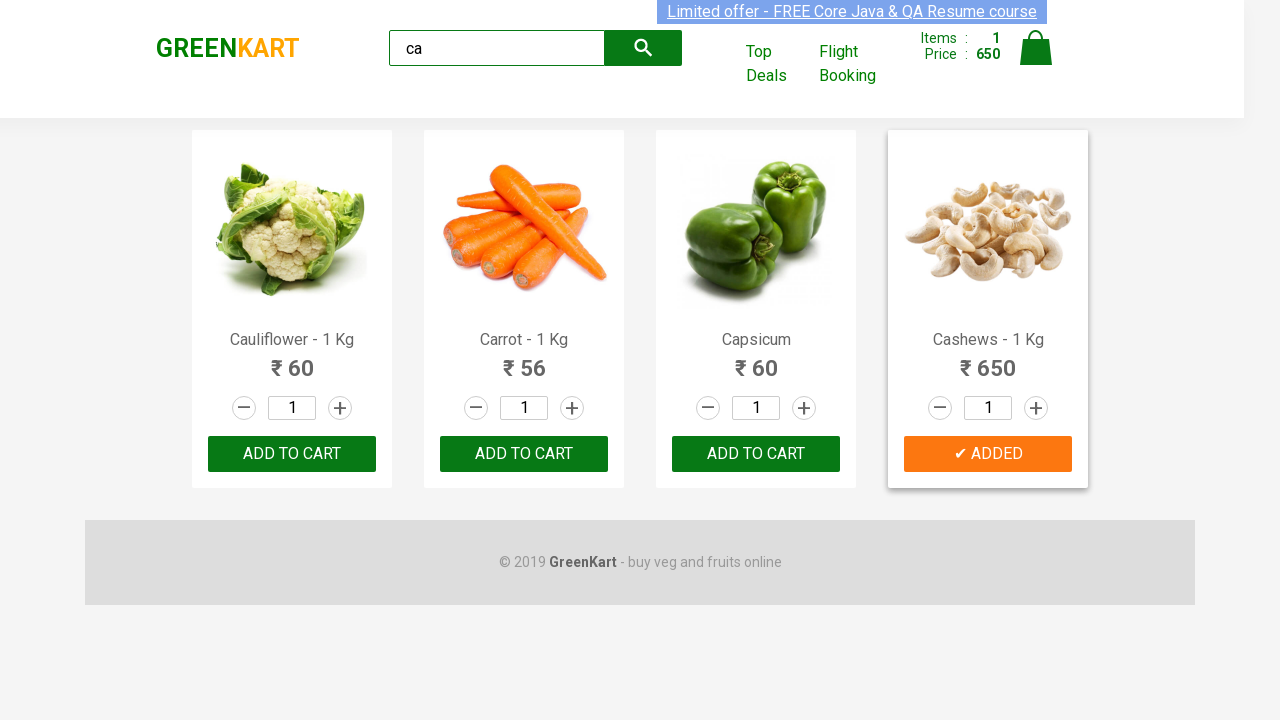